Tests radio button functionality by selecting different difficulty levels and verifying mutual exclusivity

Starting URL: https://igorsmasc.github.io/praticando_selects_radio_checkbox/

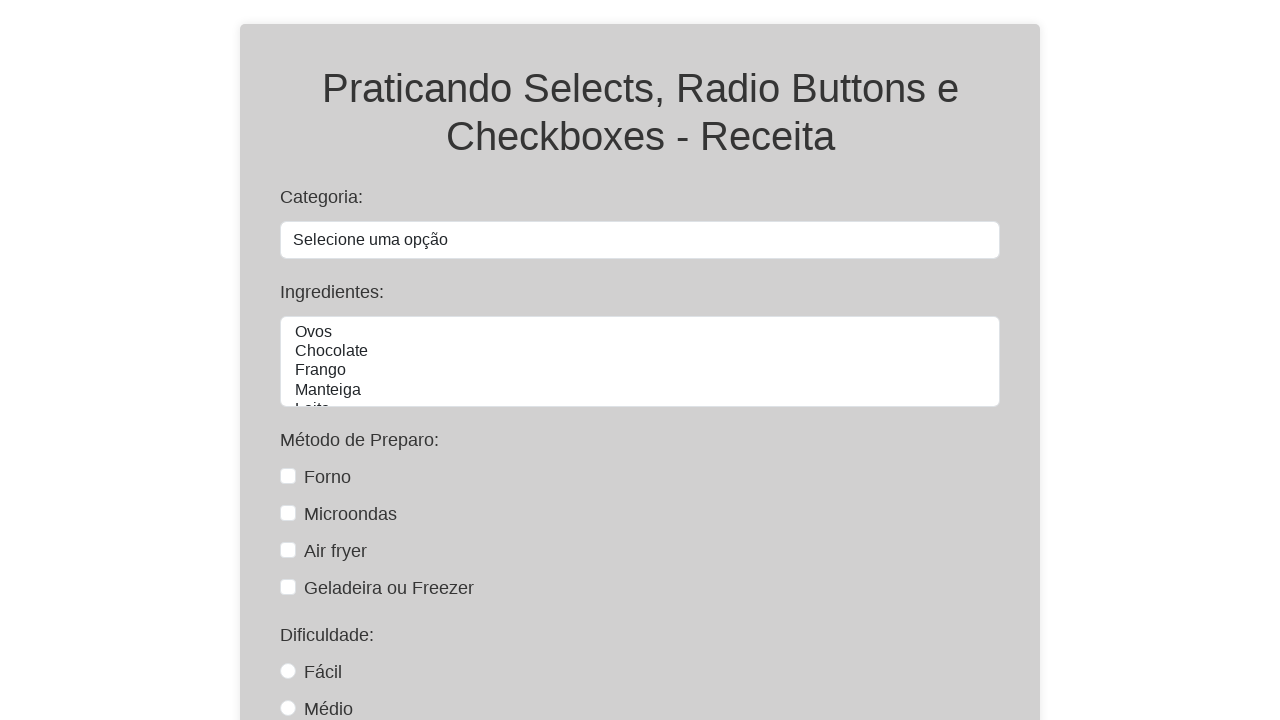

Clicked 'medio' (medium) difficulty radio button at (288, 708) on #medio
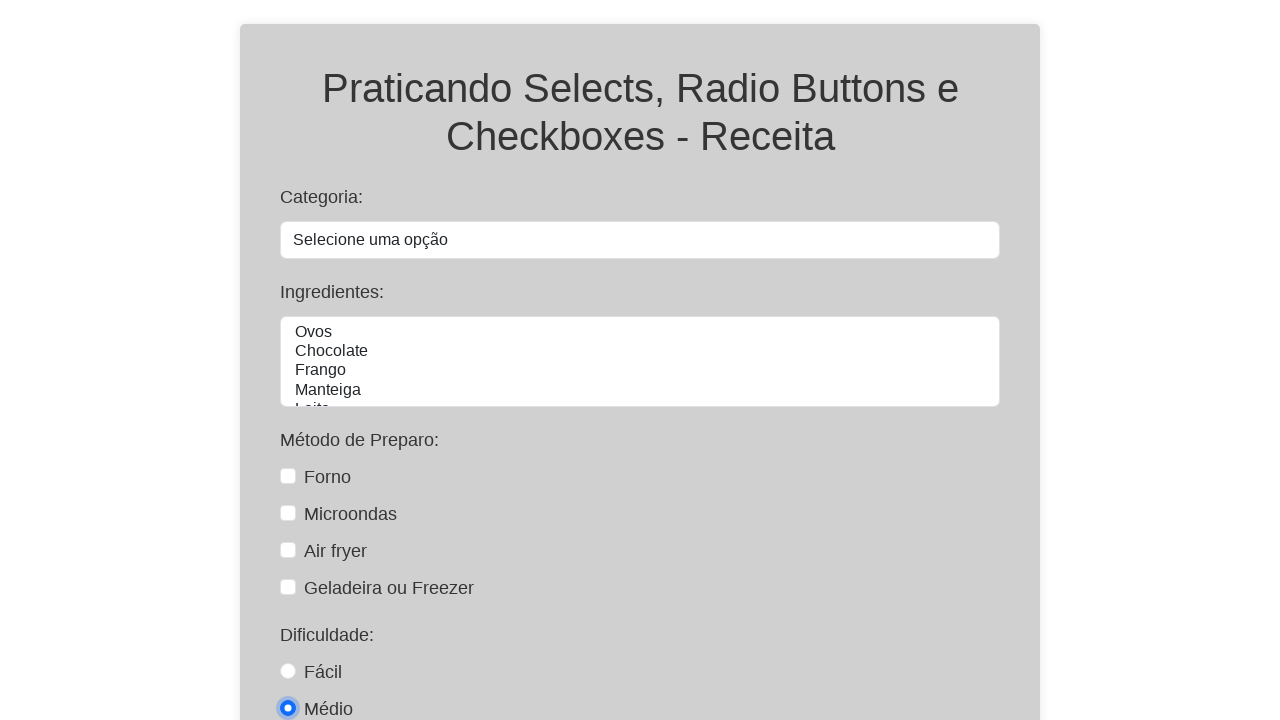

Verified 'medio' radio button is selected
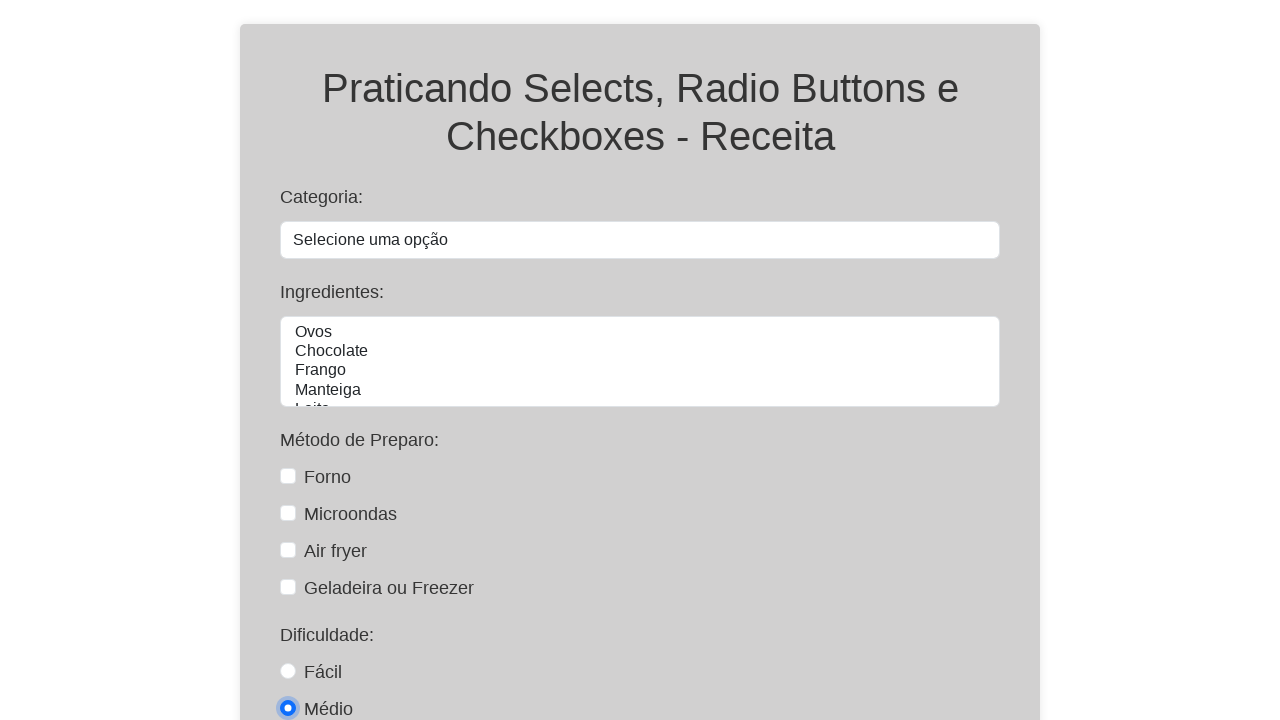

Verified 'facil' (easy) radio button is not selected
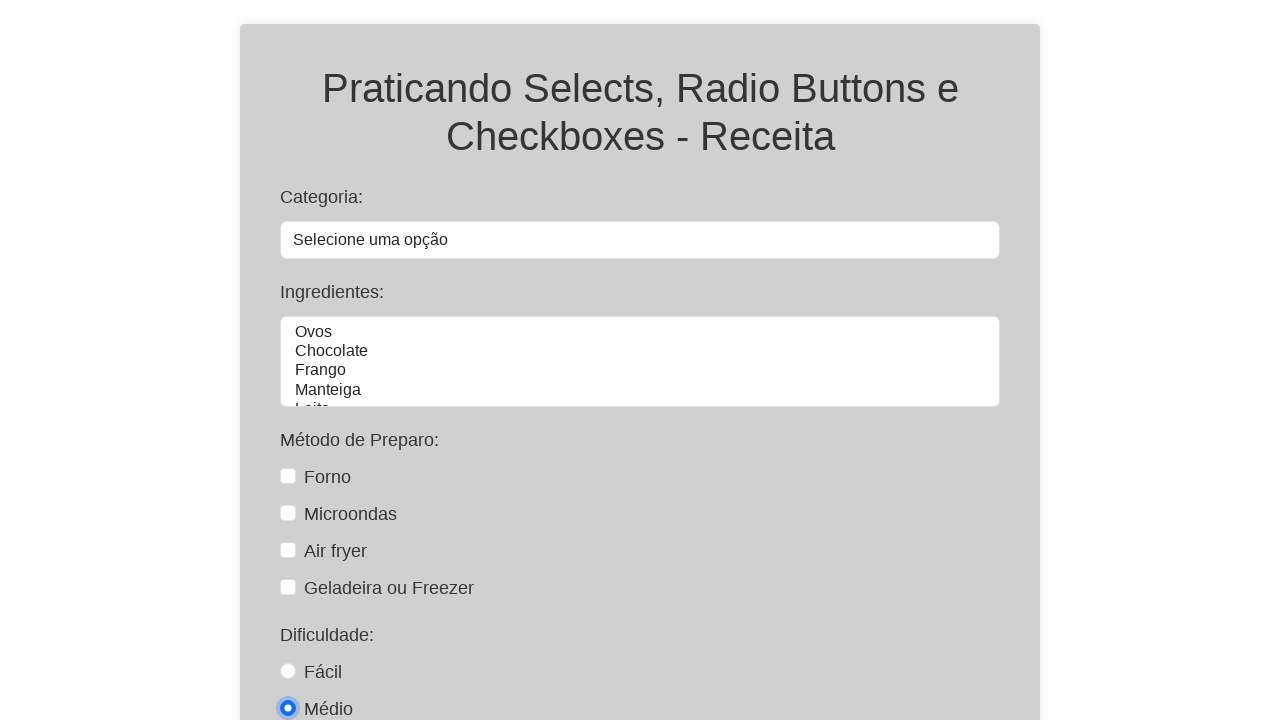

Clicked 'facil' (easy) difficulty radio button at (288, 671) on #facil
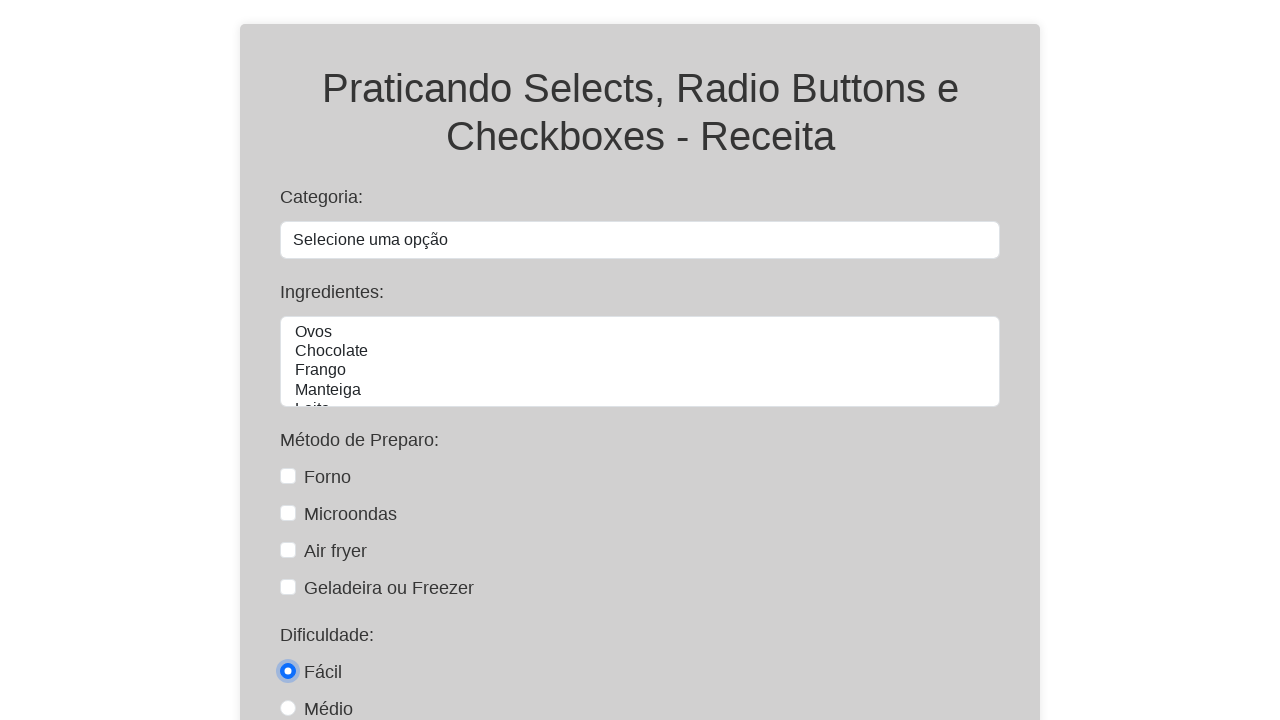

Verified 'facil' radio button is selected
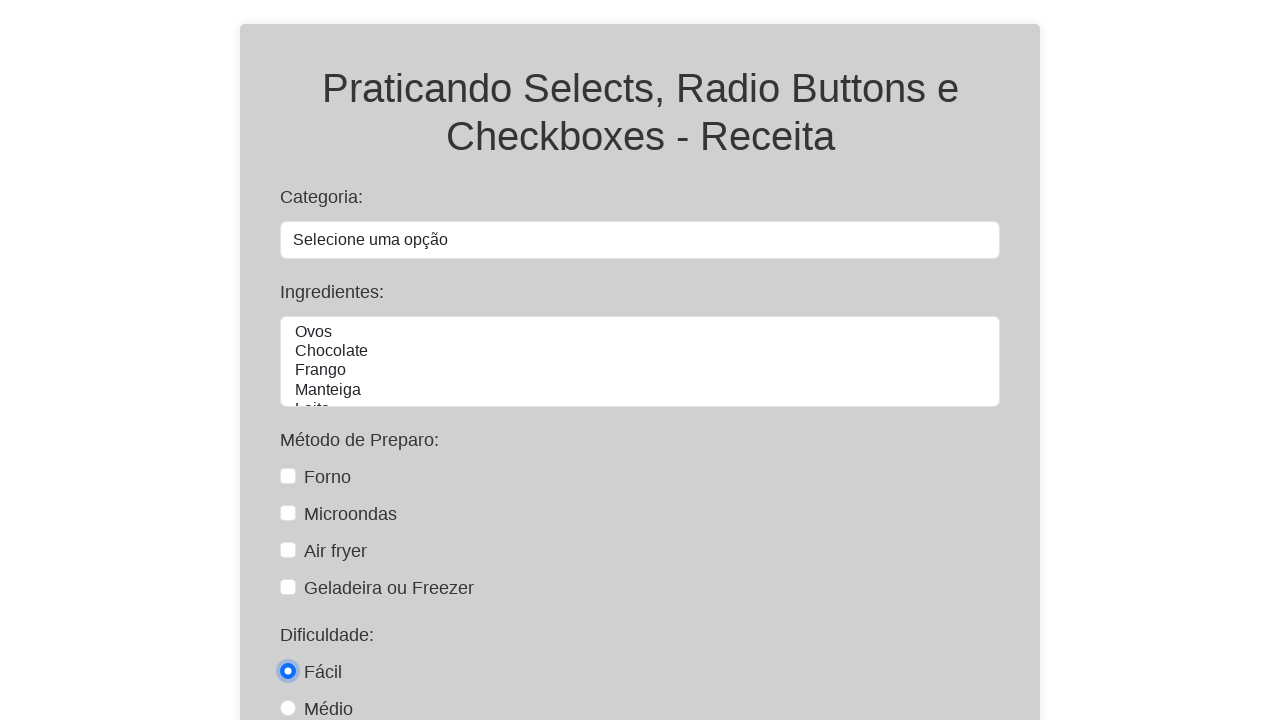

Verified 'medio' radio button is not selected, confirming mutual exclusivity
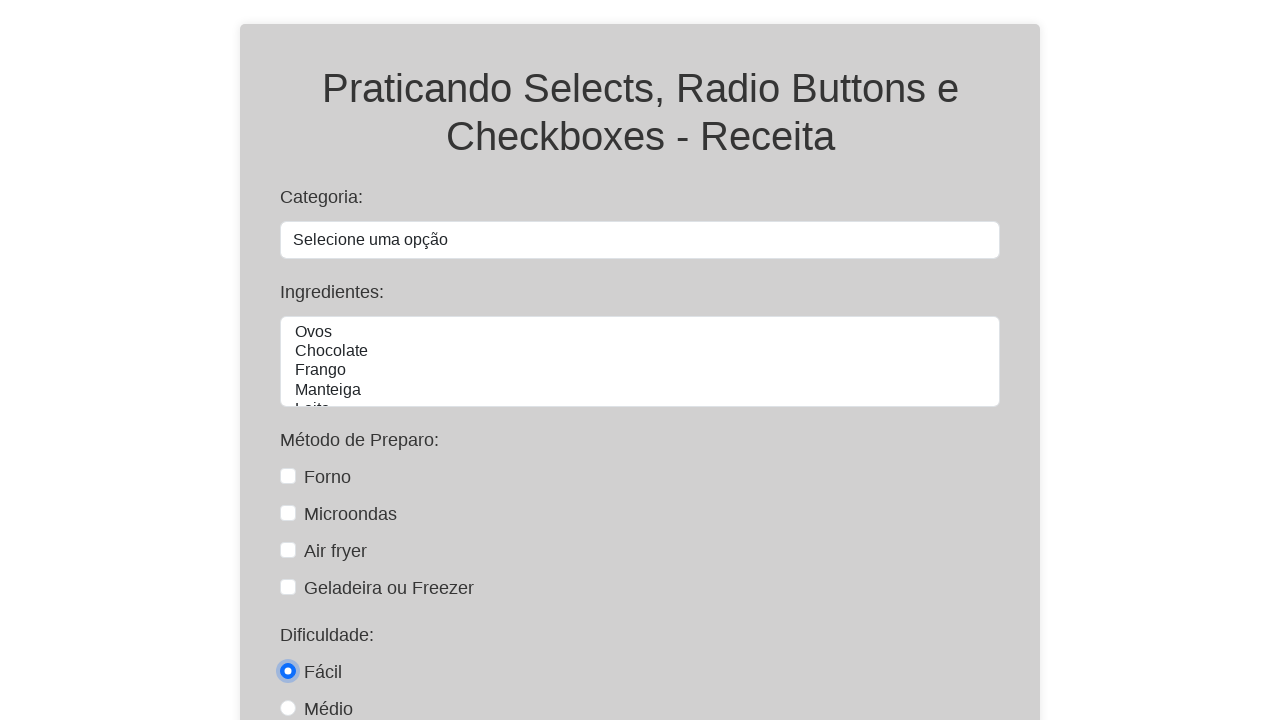

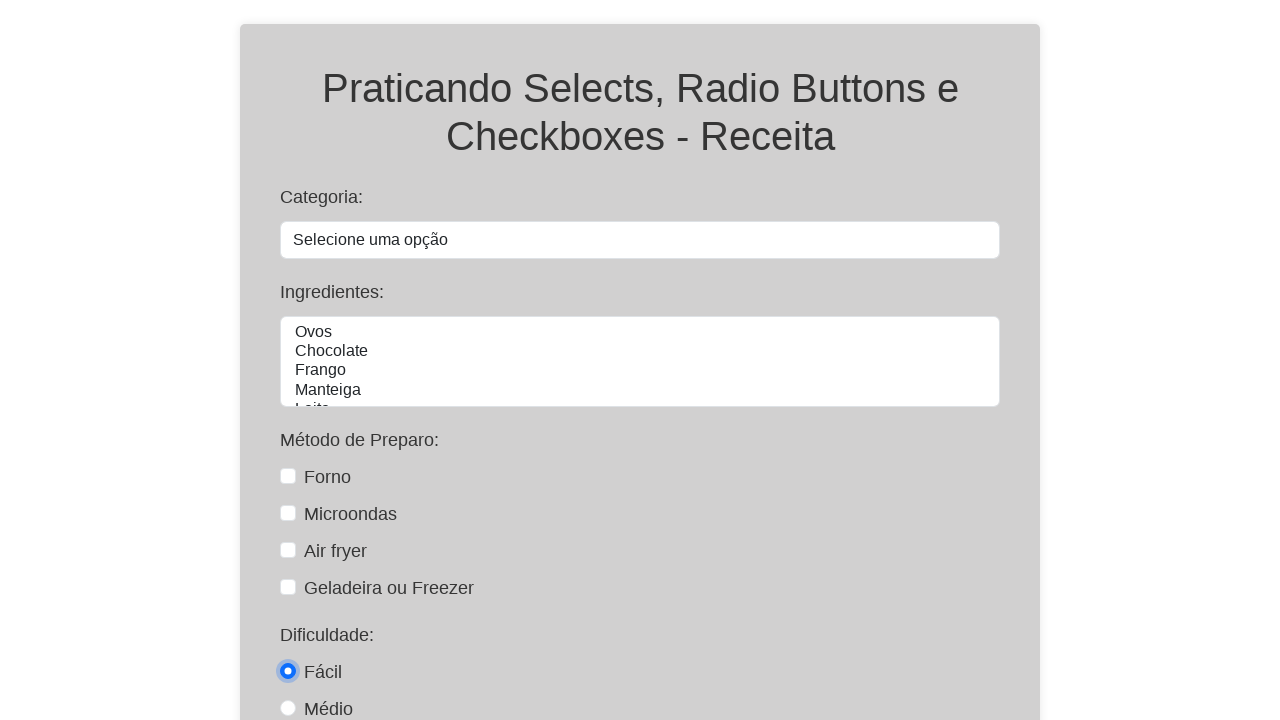